Tests clicking a button with a dynamic ID on the UI Testing Playground, demonstrating that the selector works regardless of changing element IDs. The test clicks the blue button multiple times to verify consistent behavior.

Starting URL: http://uitestingplayground.com/dynamicid

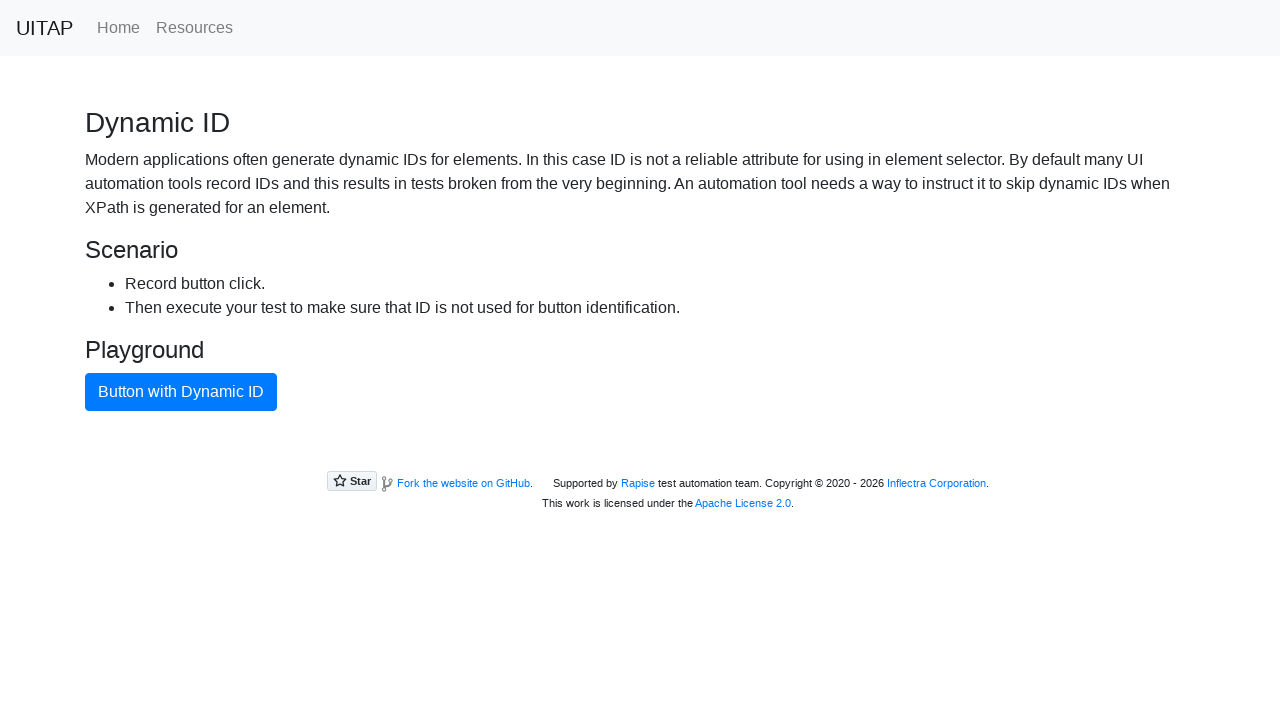

Clicked the blue button with dynamic ID at (181, 392) on .btn.btn-primary
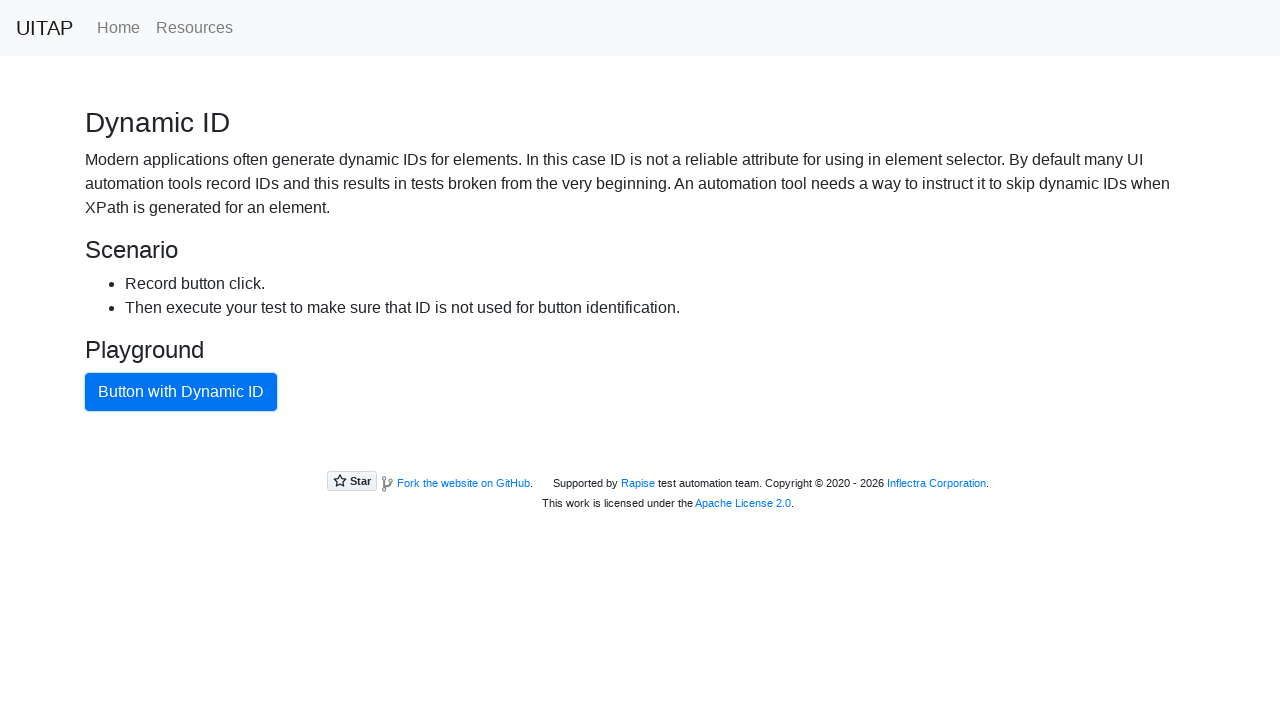

Navigated to dynamic ID test page to generate new element ID
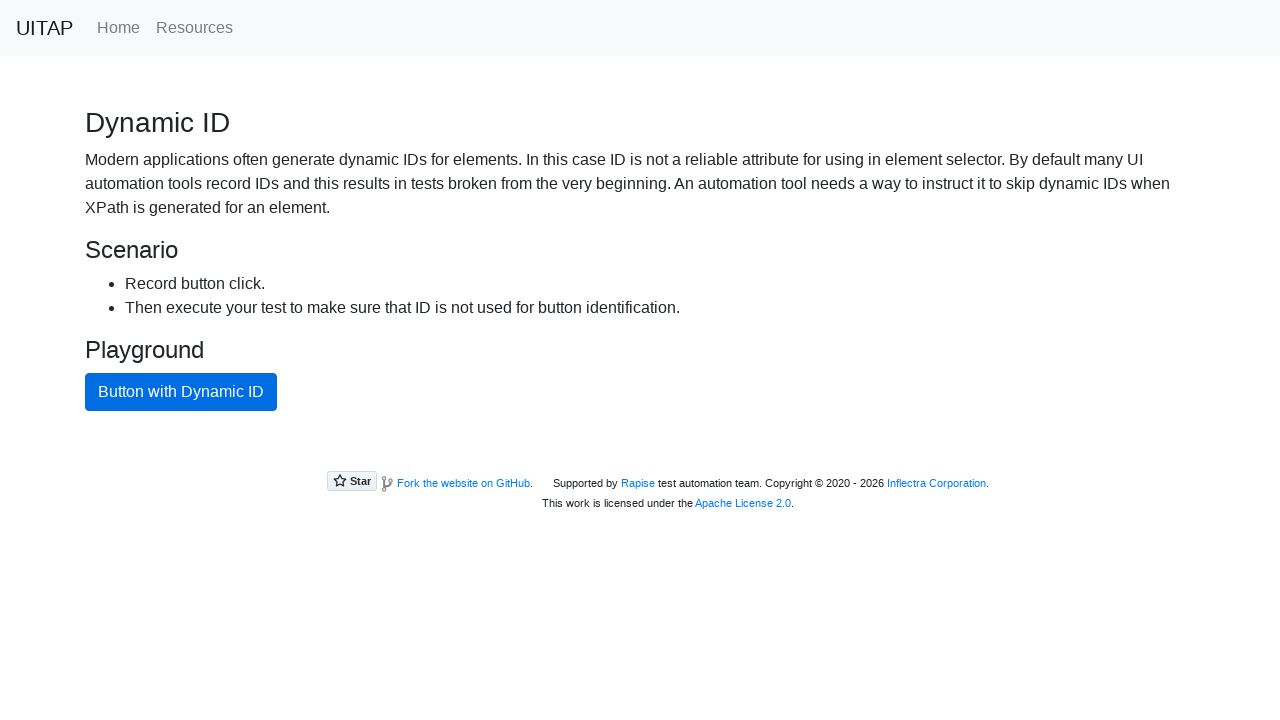

Clicked the blue button with newly generated dynamic ID at (181, 392) on .btn.btn-primary
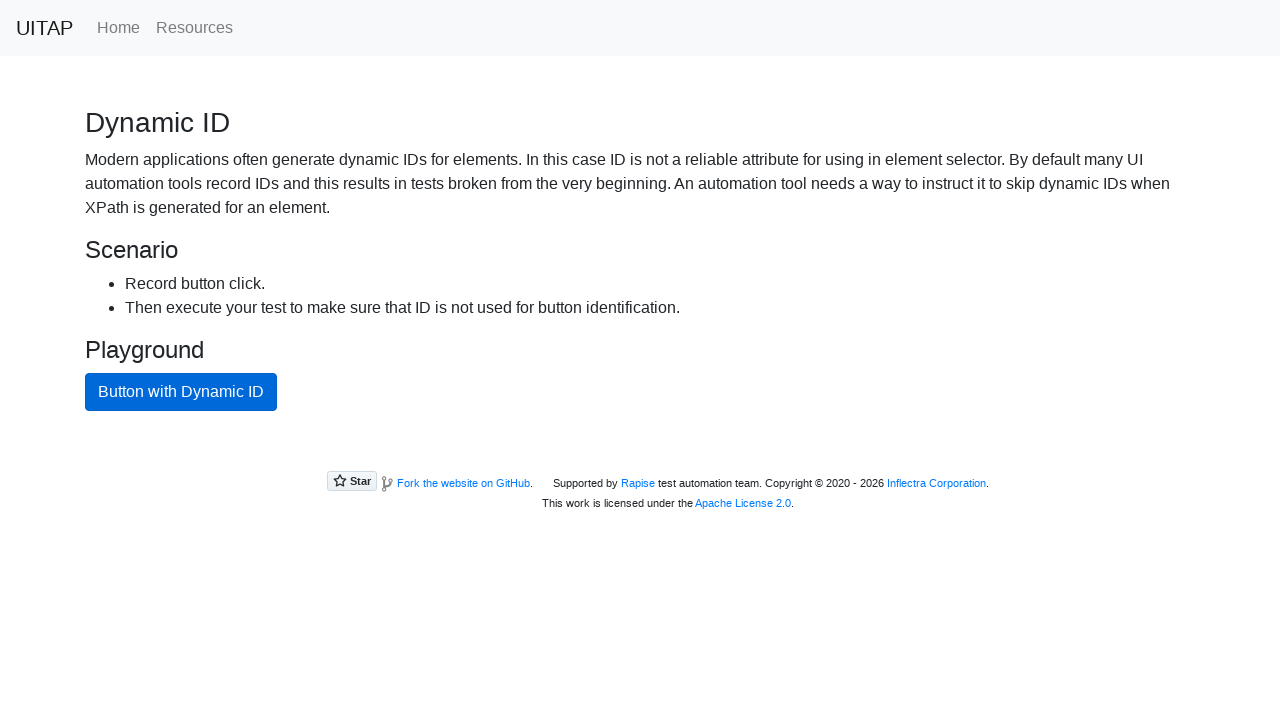

Navigated to dynamic ID test page to generate new element ID
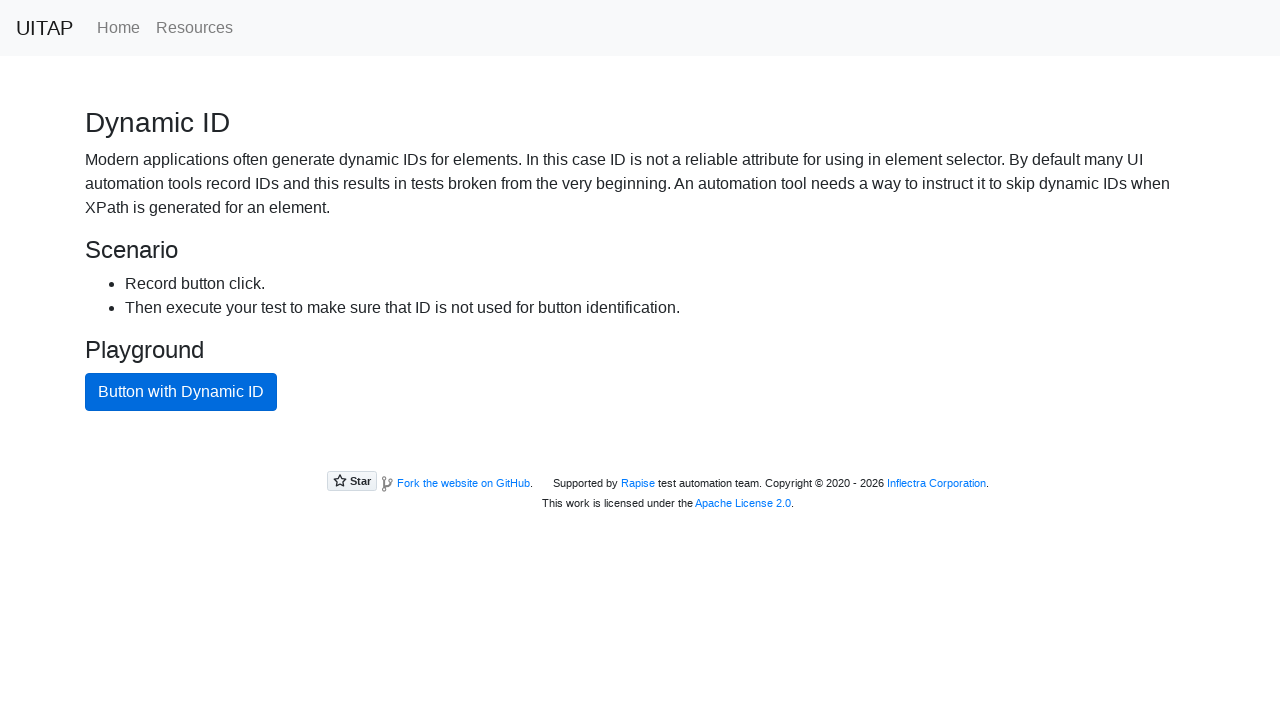

Clicked the blue button with newly generated dynamic ID at (181, 392) on .btn.btn-primary
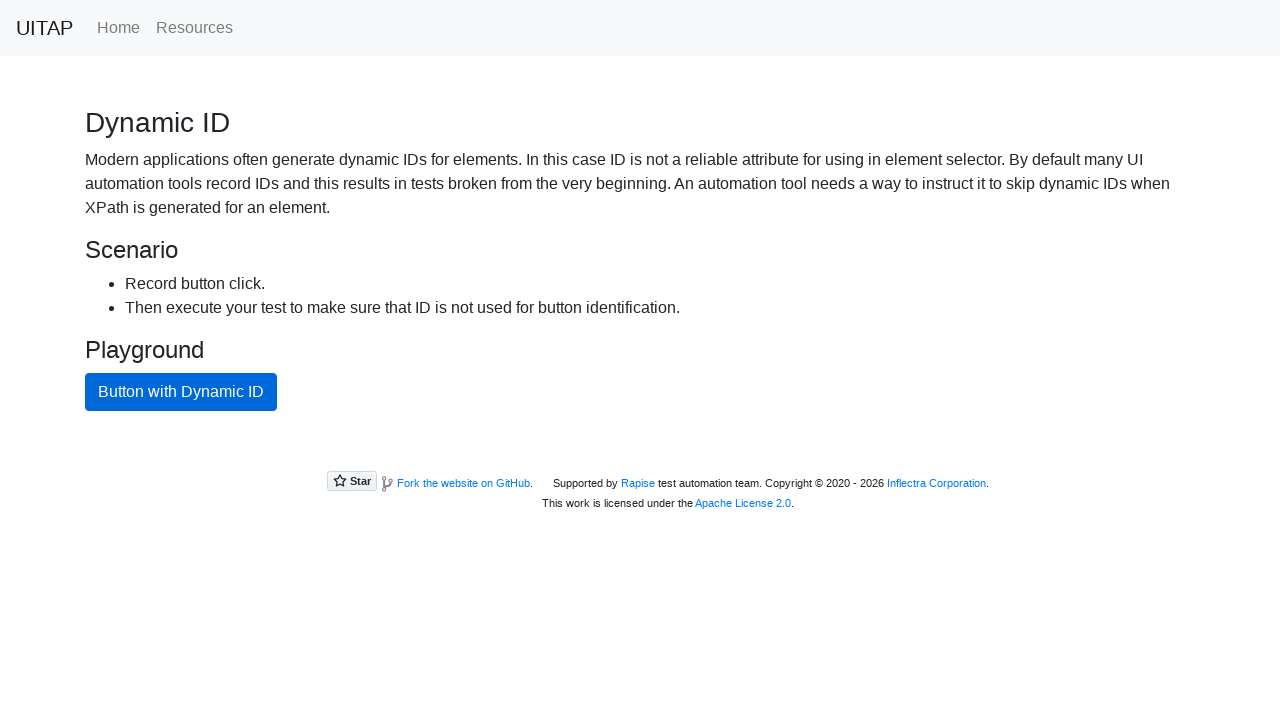

Navigated to dynamic ID test page to generate new element ID
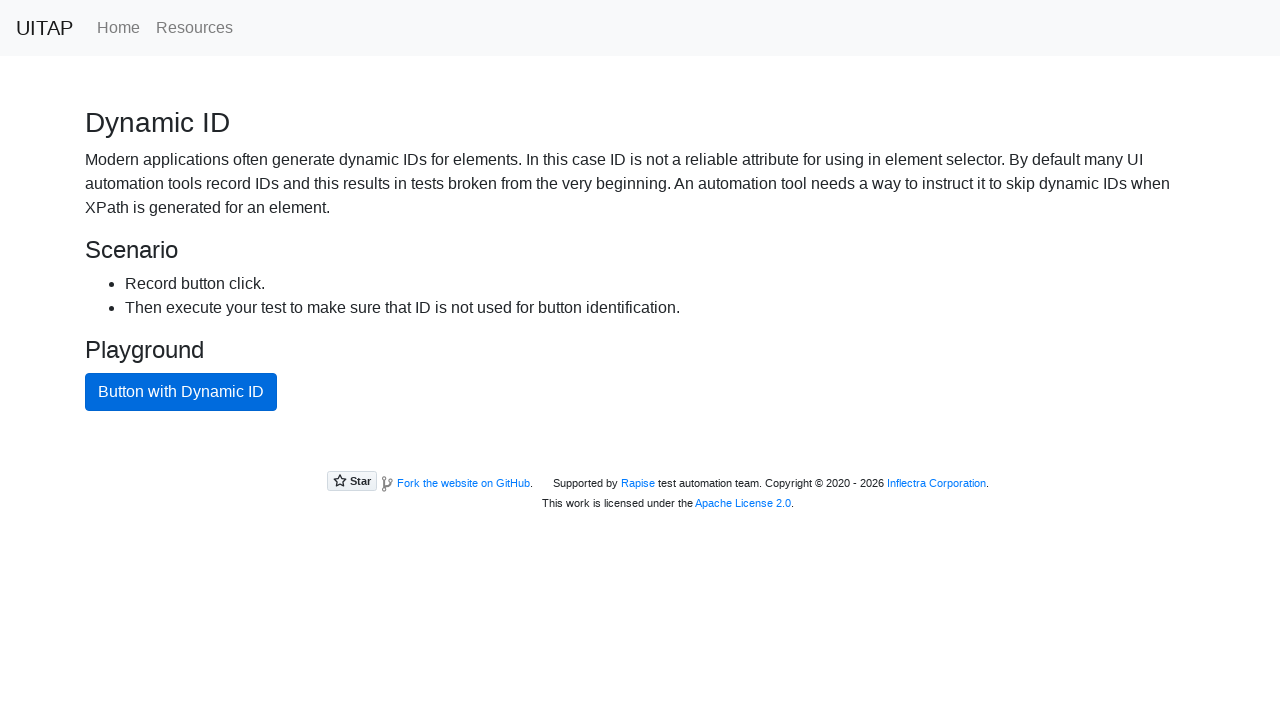

Clicked the blue button with newly generated dynamic ID at (181, 392) on .btn.btn-primary
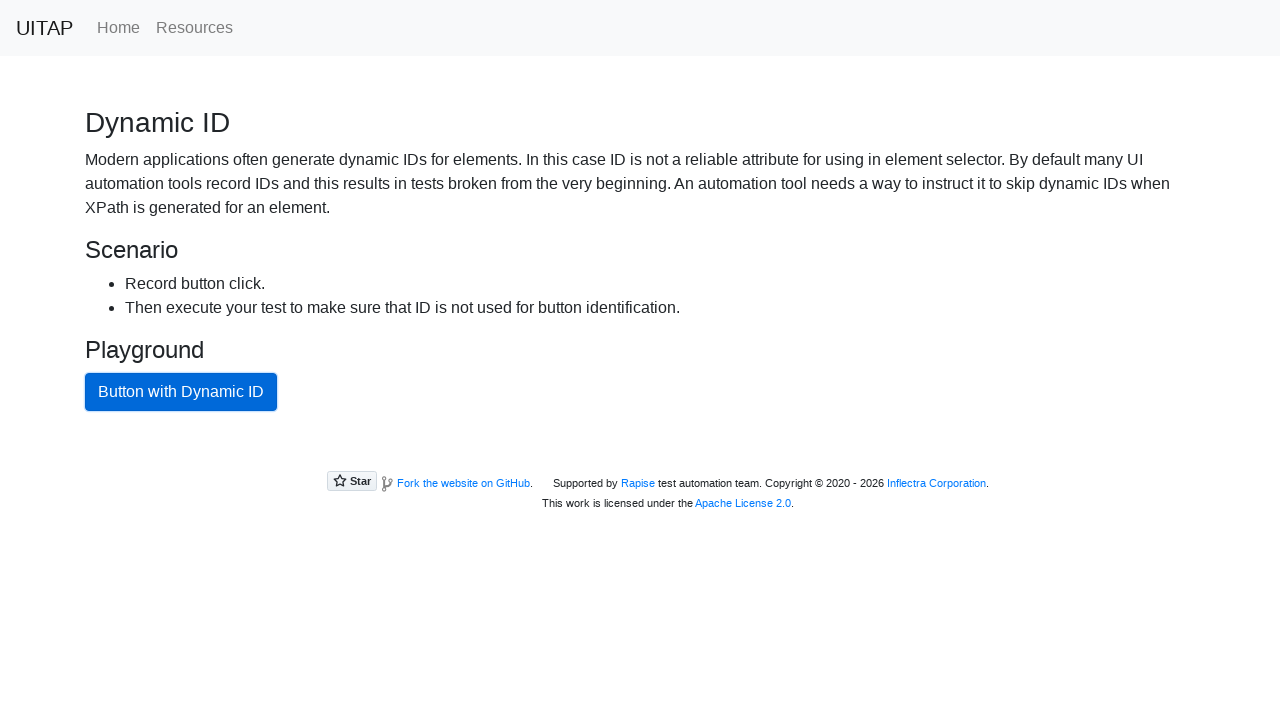

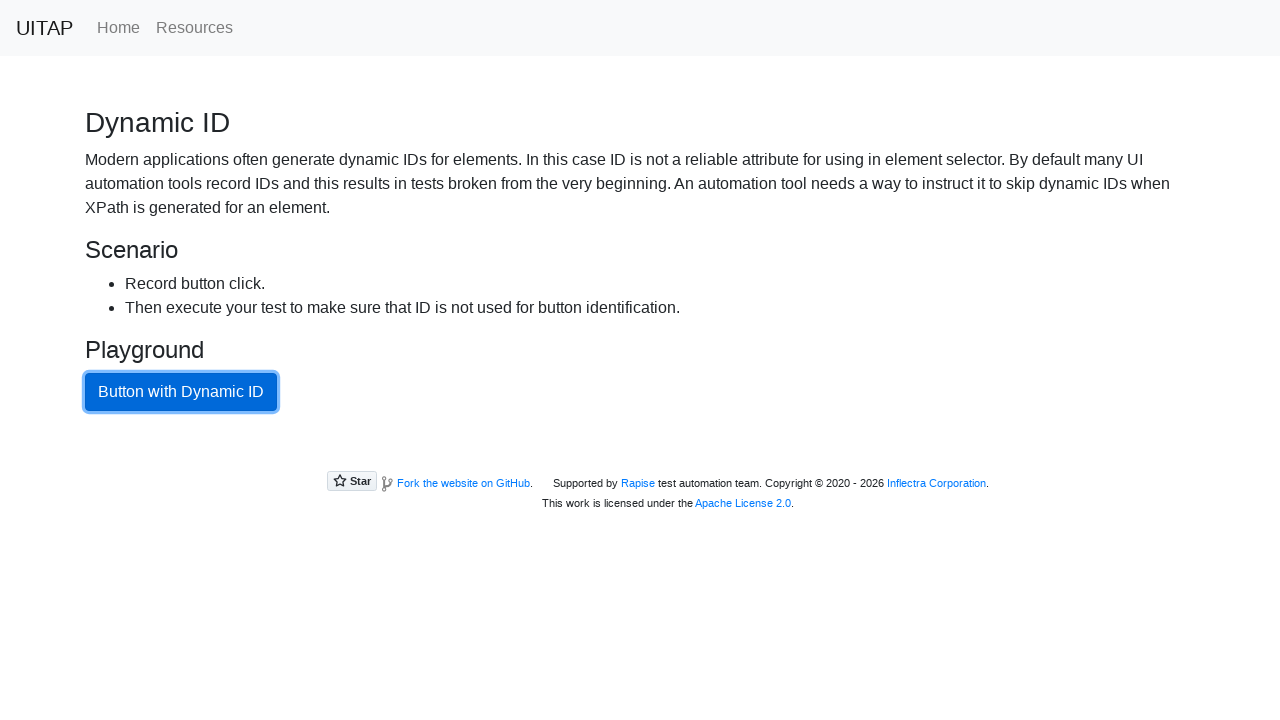